Tests various mouse interaction events on a 3D cube element including click, double-click, and right-click actions

Starting URL: https://v1.training-support.net/selenium/input-events

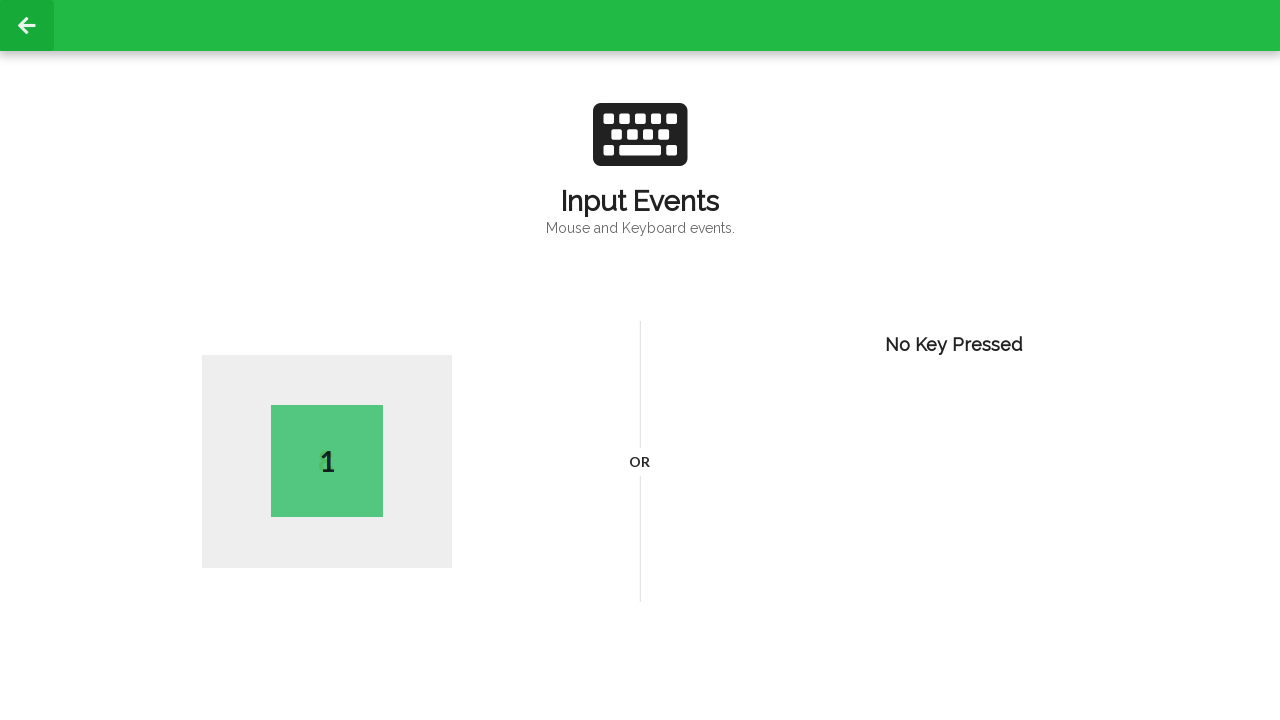

Retrieved initial active face of the cube
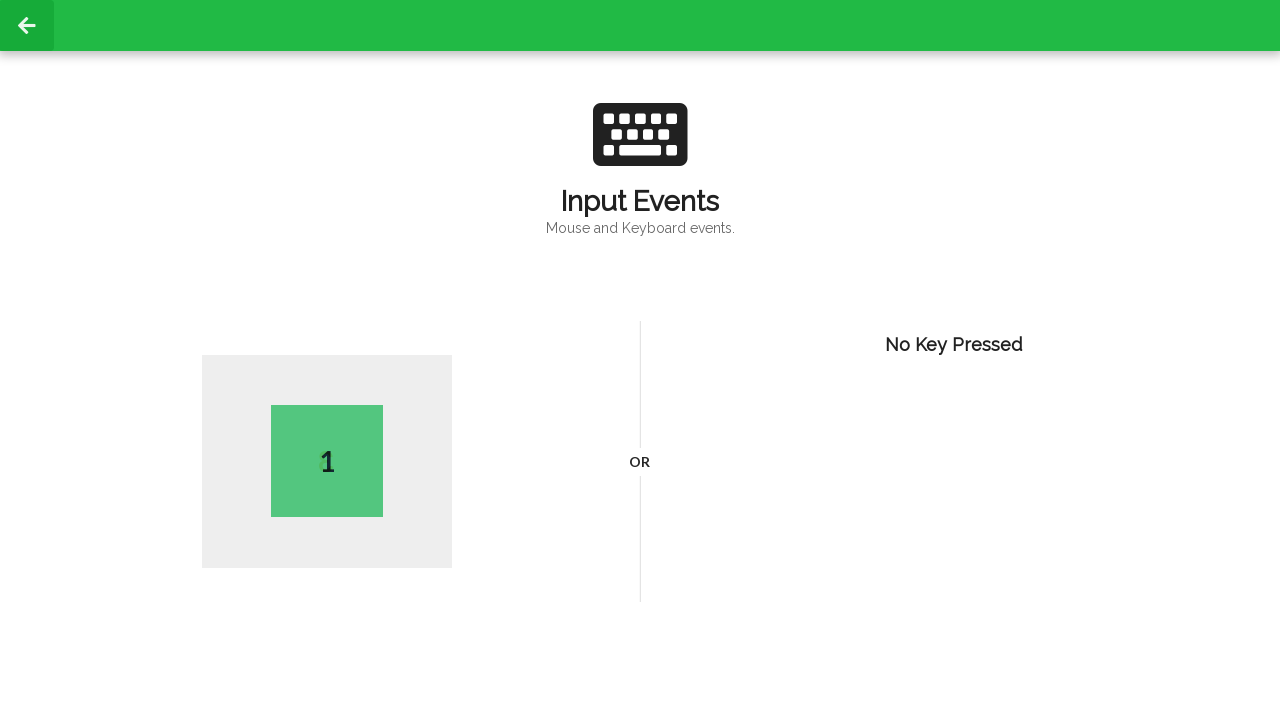

Performed left click on the 3D cube at (327, 462) on #wrapD3Cube
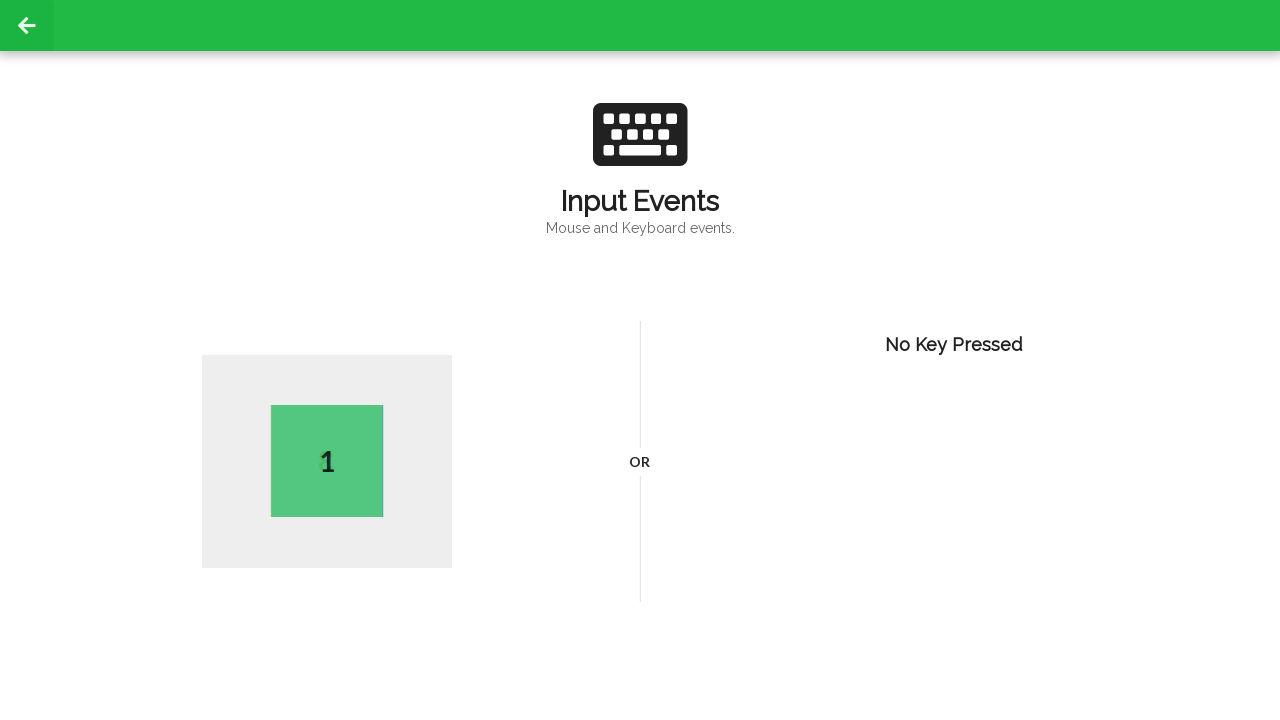

Retrieved active face after left click
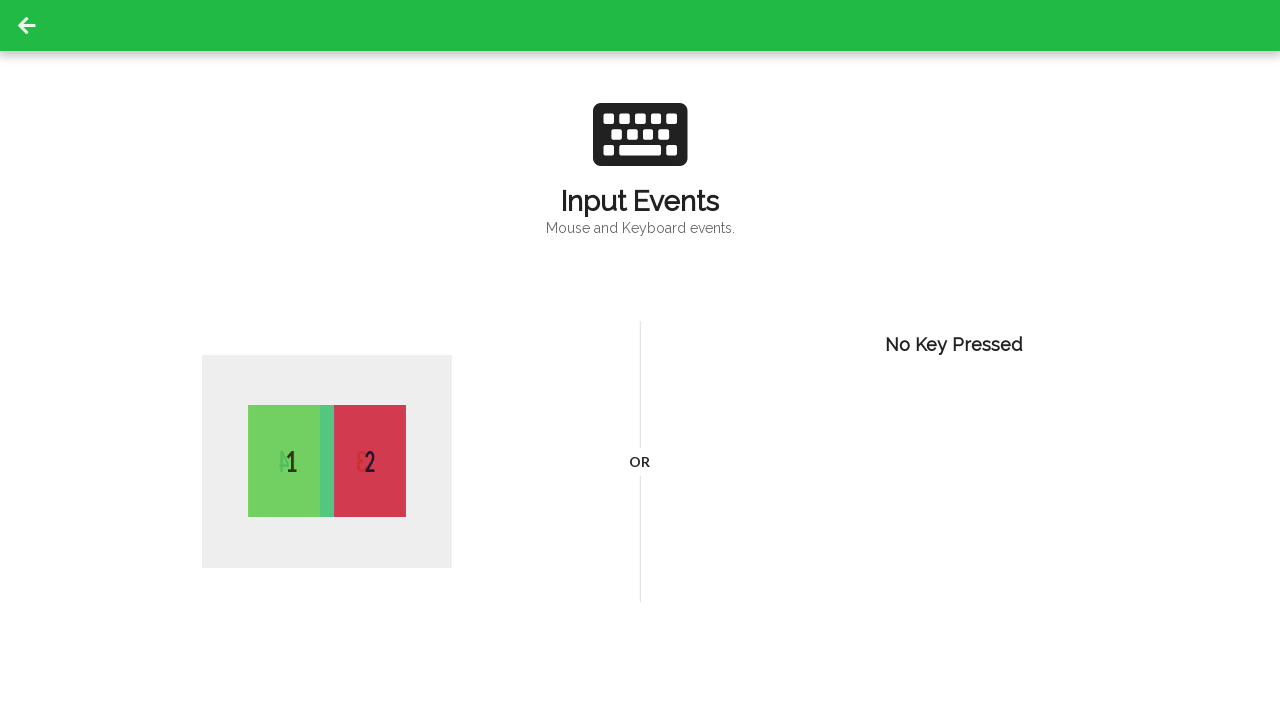

Performed double click on the 3D cube at (327, 462) on #wrapD3Cube
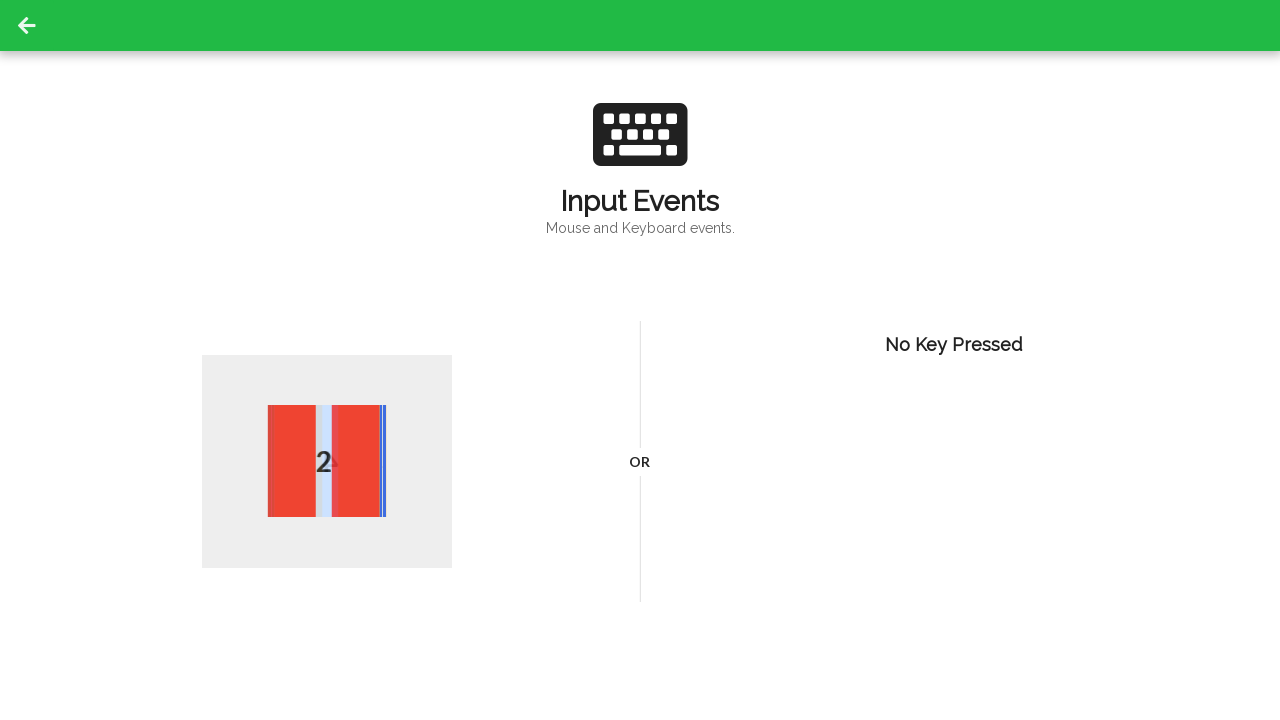

Retrieved active face after double click
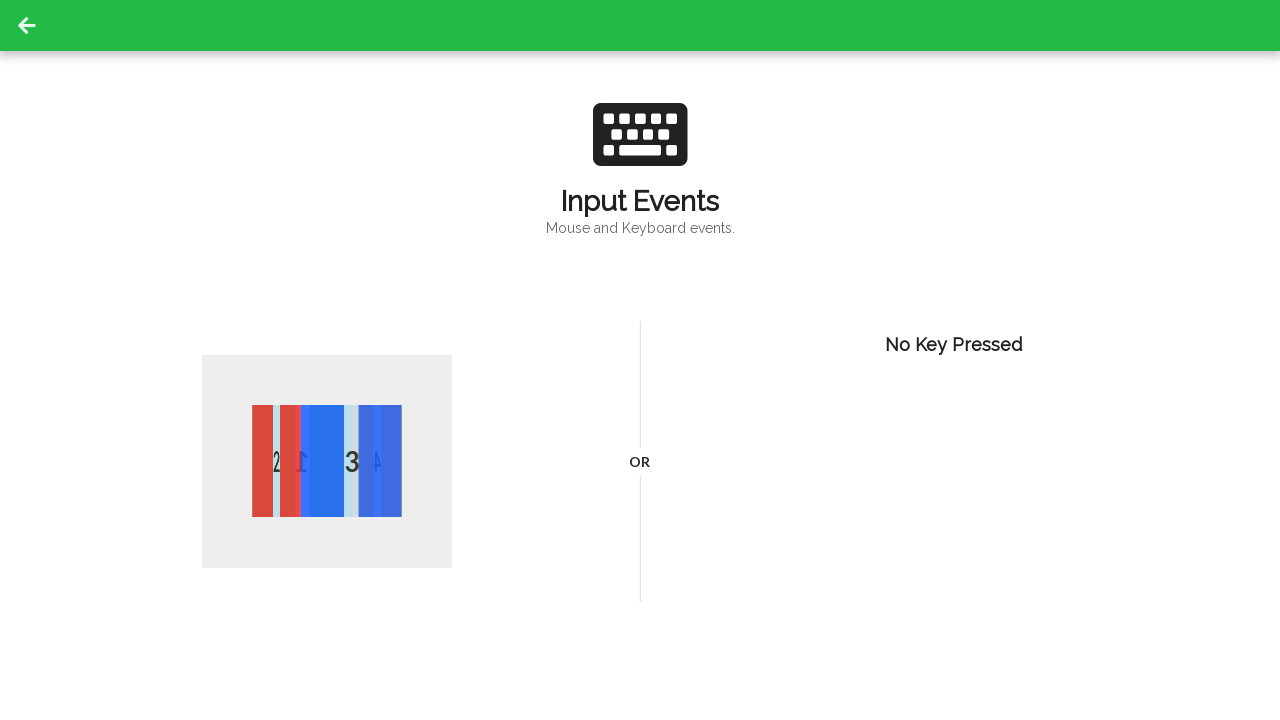

Performed right click on the 3D cube at (327, 462) on #wrapD3Cube
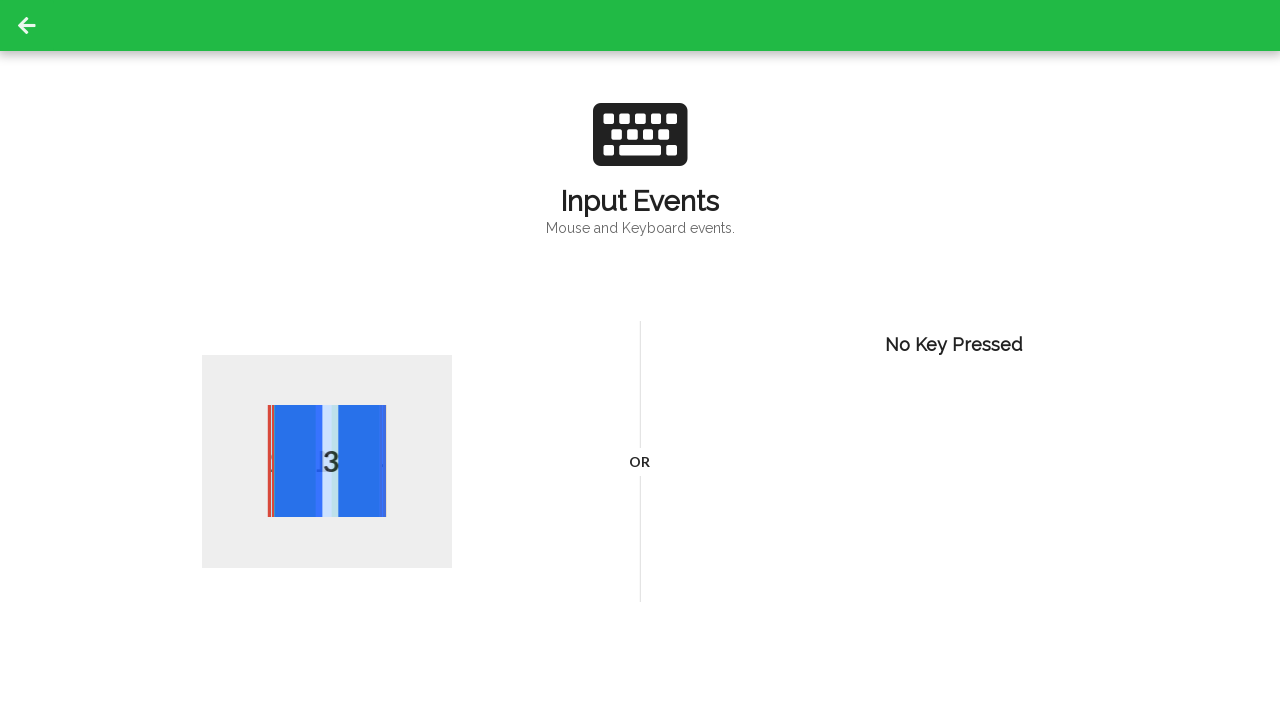

Retrieved active face after right click
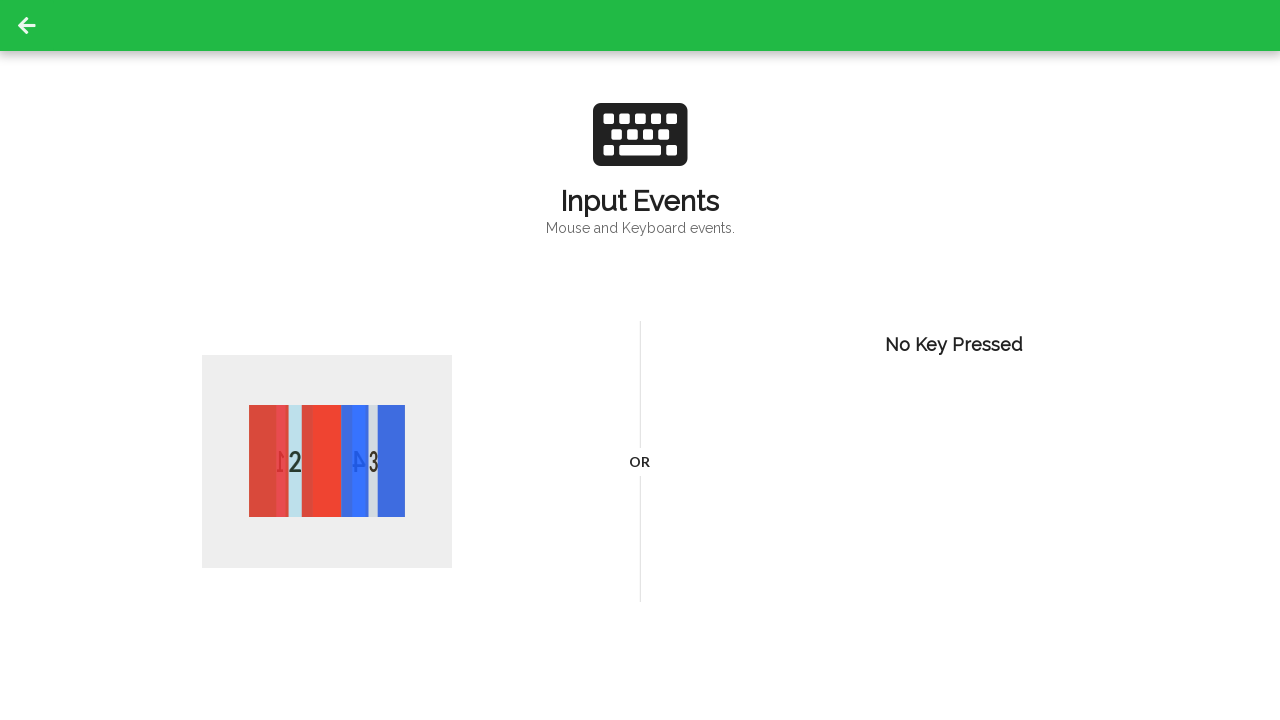

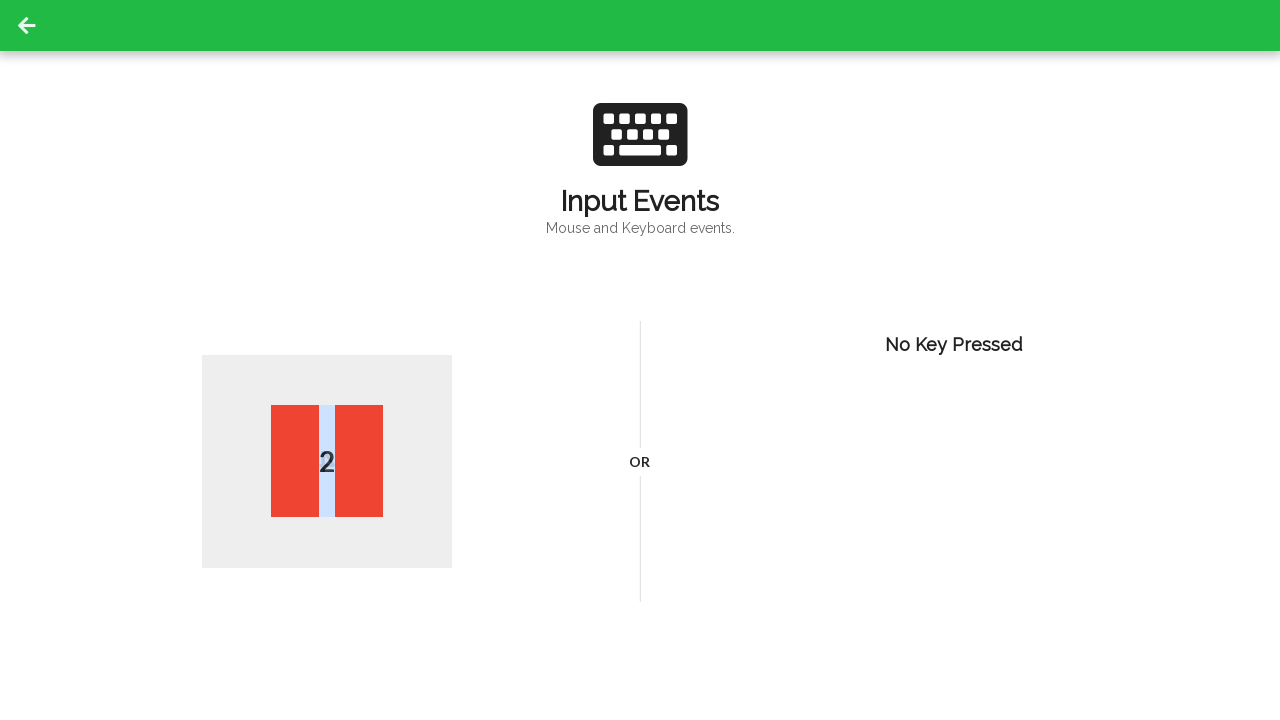